Tests a student registration form by selecting a radio button for gender and checking a hobby checkbox

Starting URL: https://www.automationtestinginsider.com/2019/08/student-registration-form.html

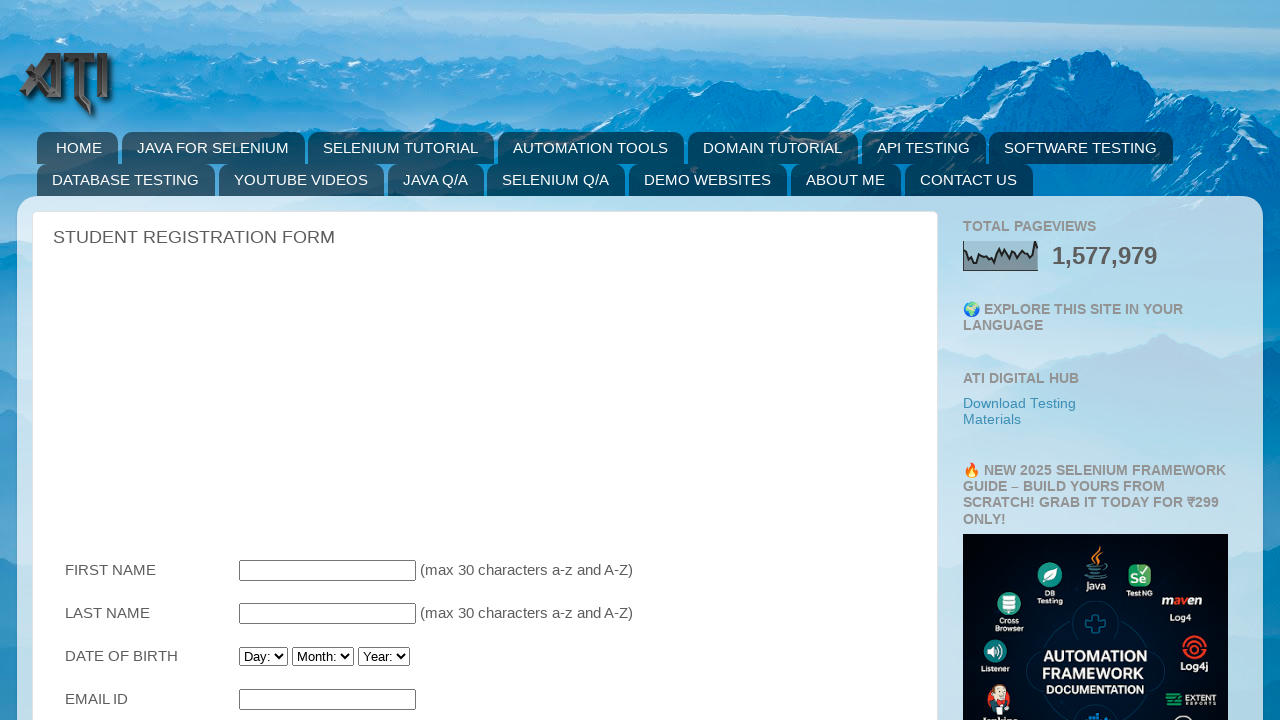

Selected Male radio button for Gender at (286, 360) on xpath=//input[@name='Gender' and @value='Male']
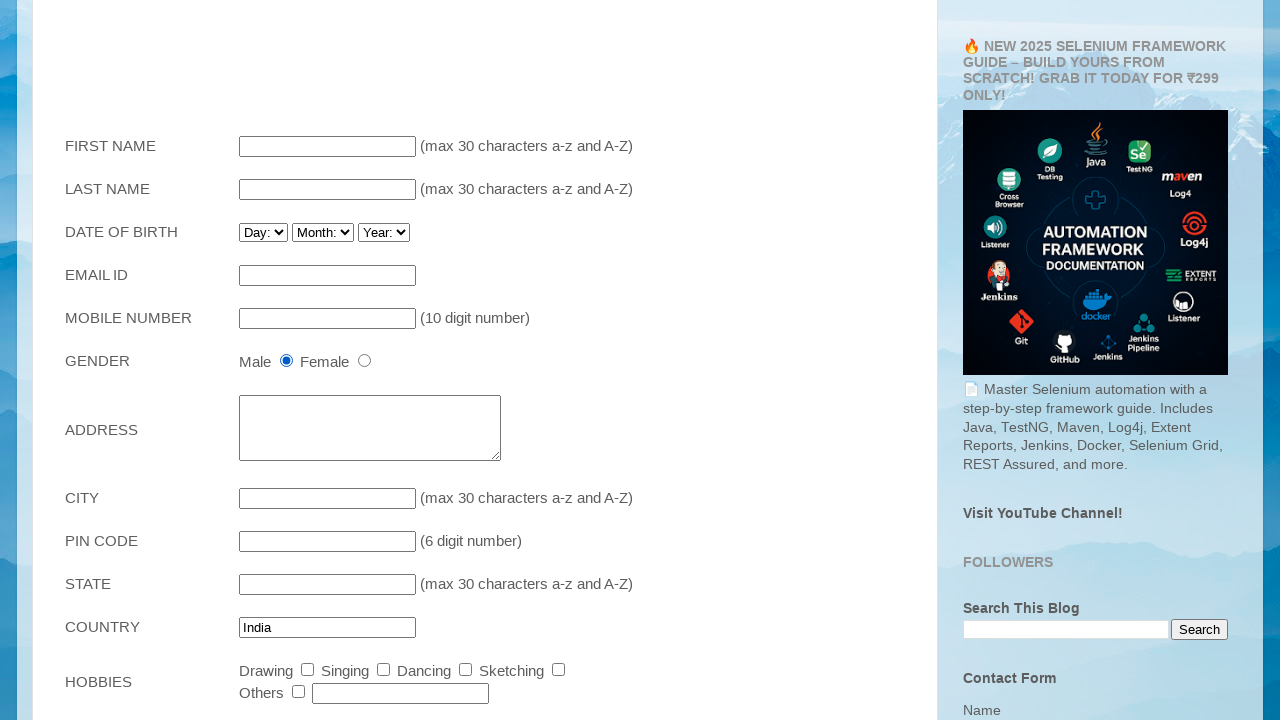

Selected Dancing checkbox from Hobby options at (466, 670) on xpath=//input[@name='Hobby' and @type='checkbox' and @value='Dancing']
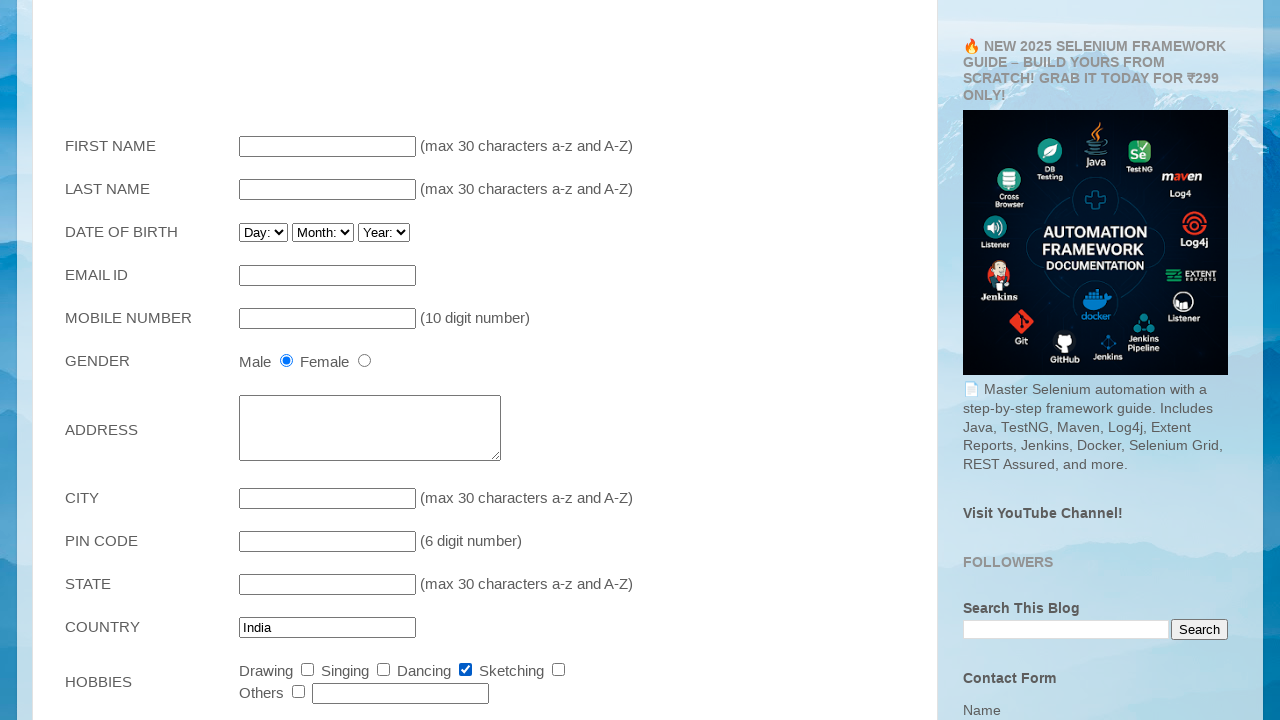

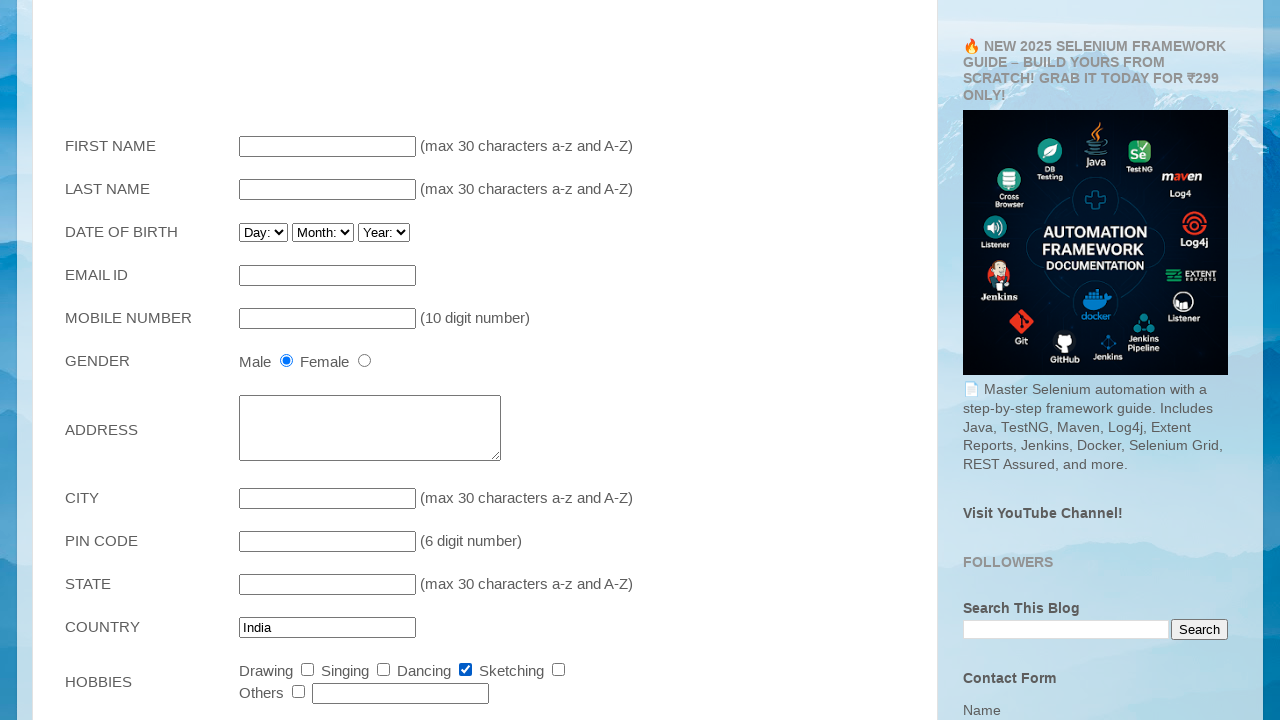